Tests JavaScript alert handling by clicking buttons that trigger different alert types (simple alert, confirm dialog, and prompt dialog) and interacting with each one - accepting, dismissing, and entering text.

Starting URL: https://demoqa.com/alerts

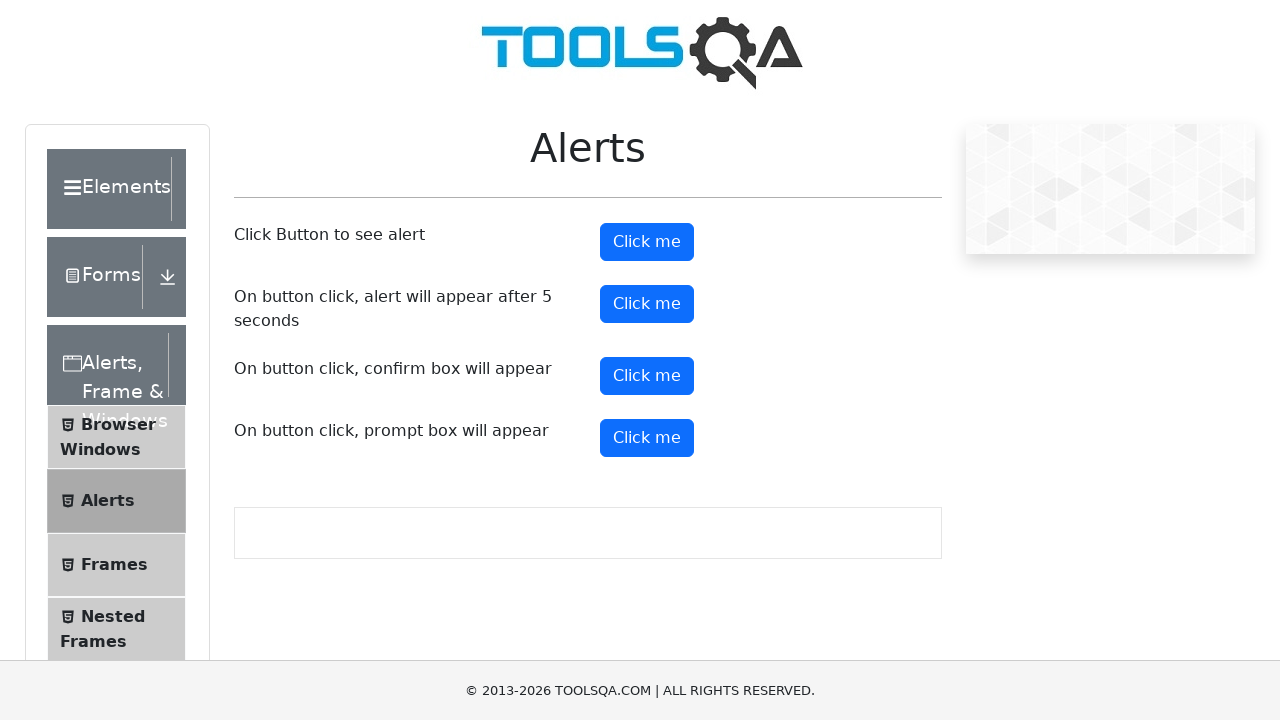

Clicked button to trigger simple alert at (647, 242) on #alertButton
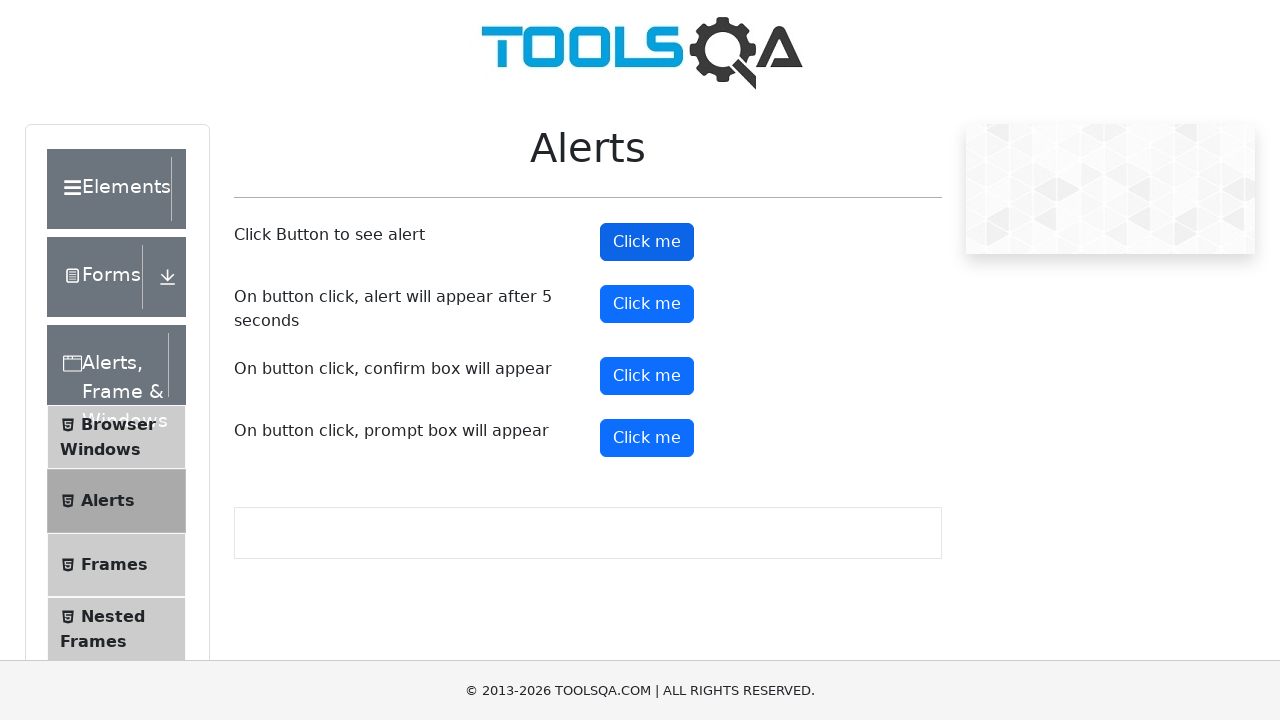

Set up dialog handler to accept simple alert
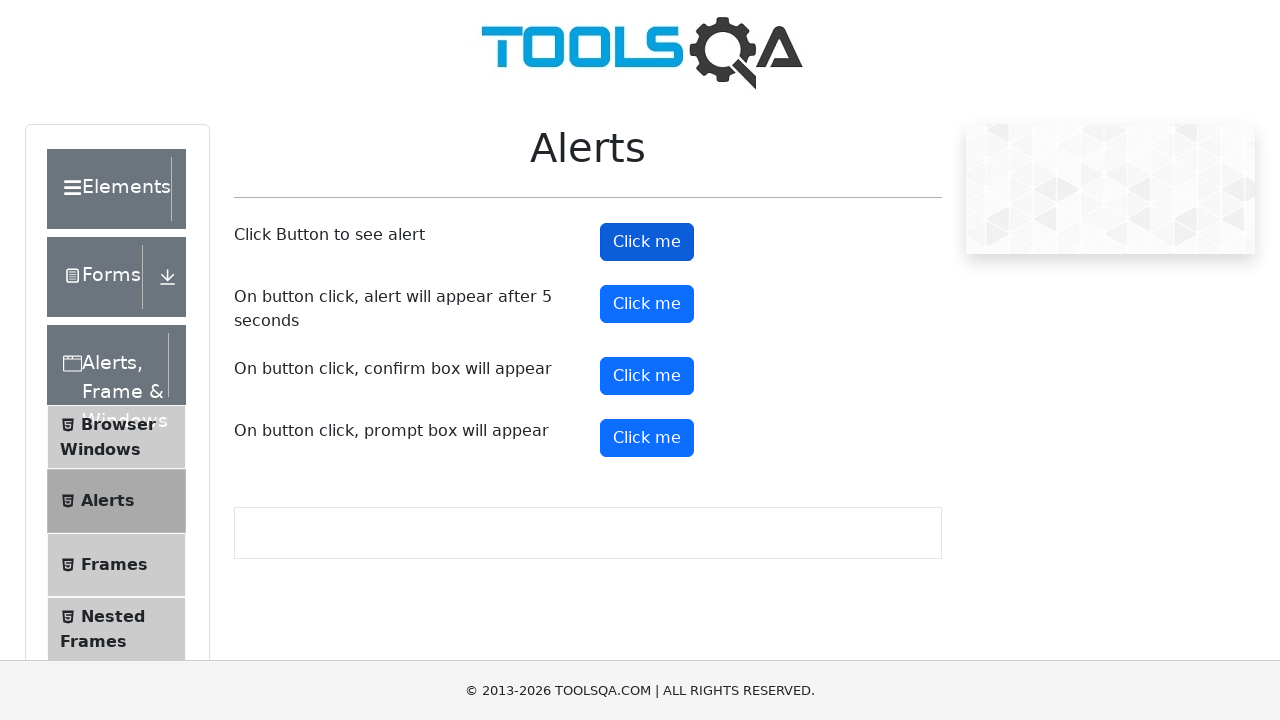

Brief wait for alert handling to complete
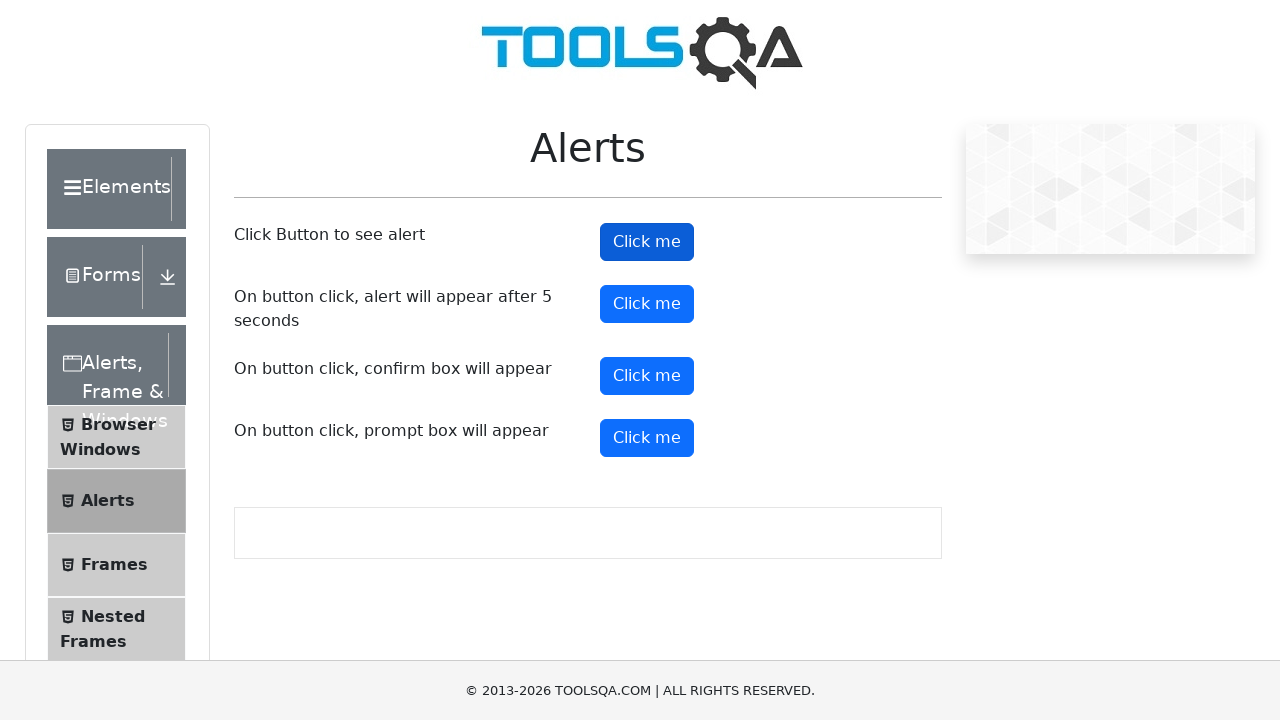

Clicked button to trigger confirm dialog at (647, 376) on #confirmButton
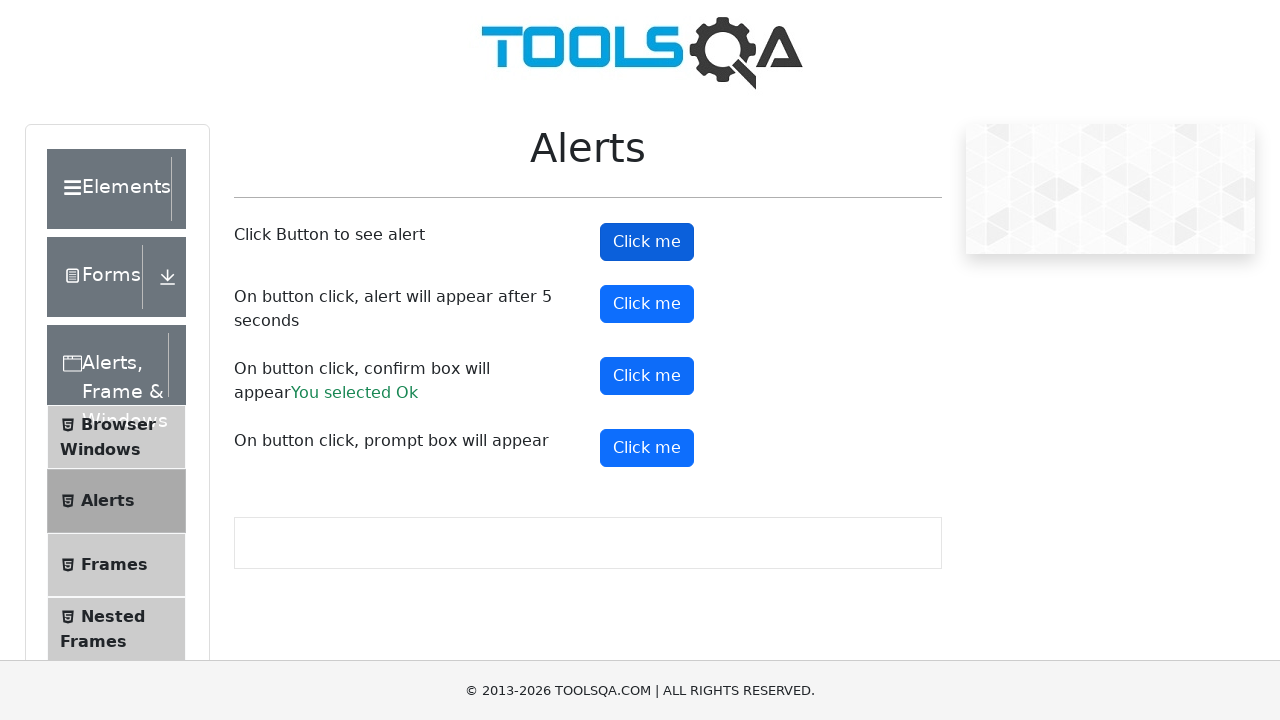

Set up dialog handler to dismiss confirm dialog
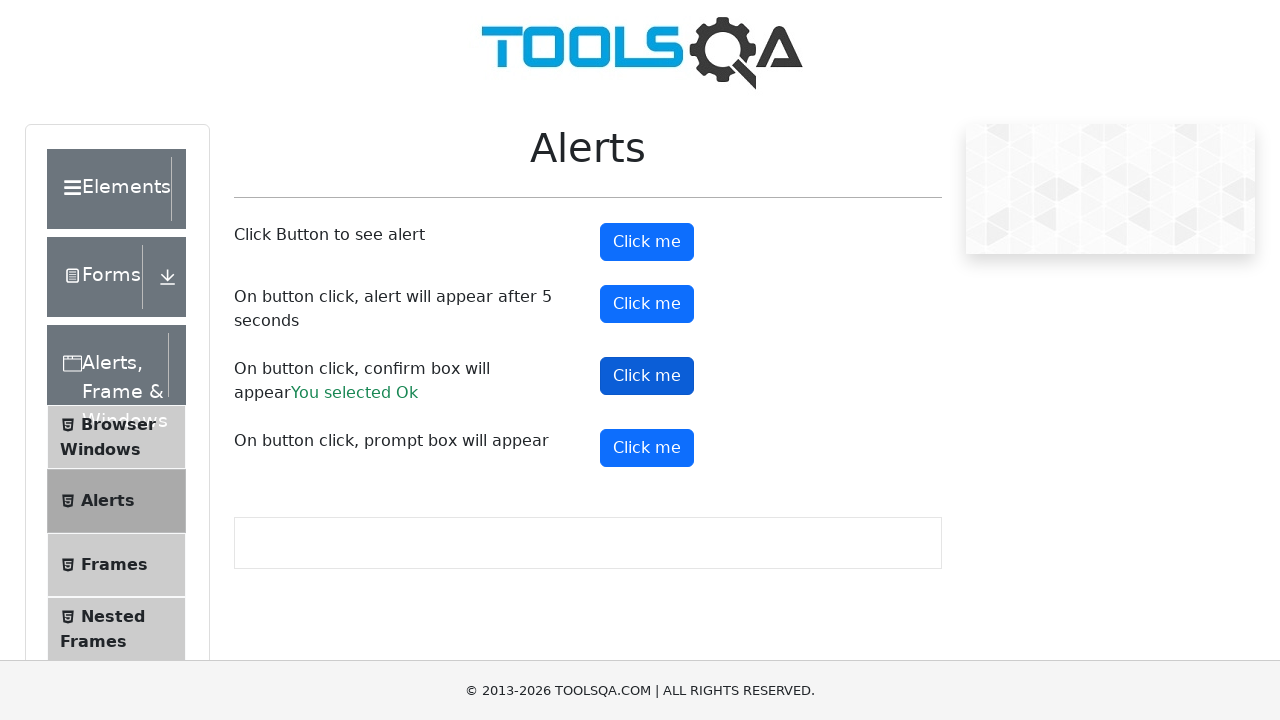

Brief wait for confirm dialog handling to complete
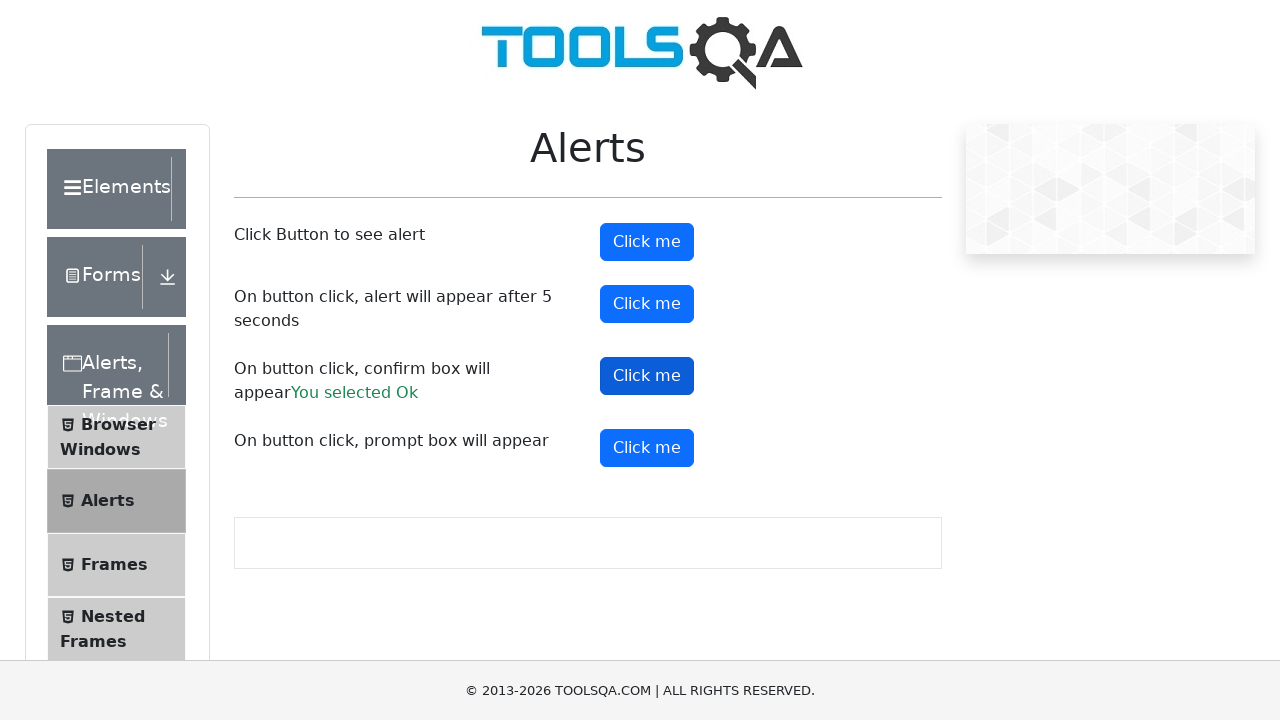

Clicked button to trigger prompt dialog at (647, 448) on #promtButton
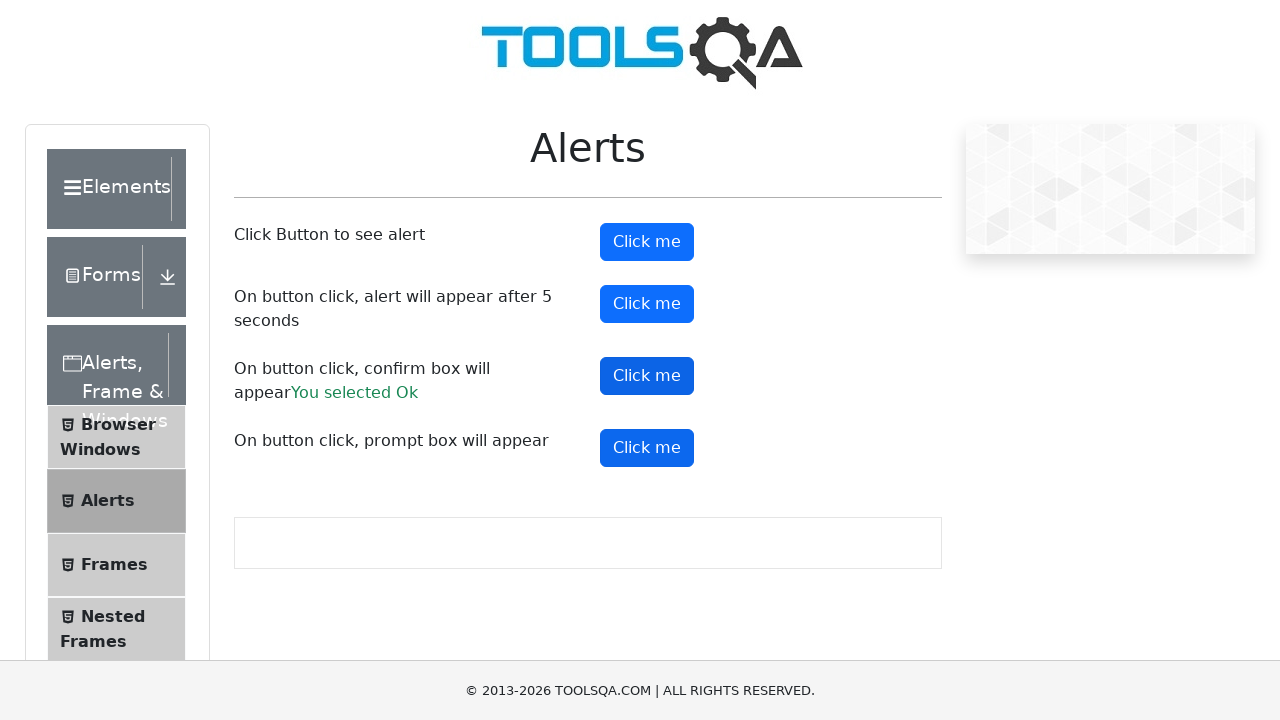

Set up dialog handler to accept prompt dialog with text 'Hello World'
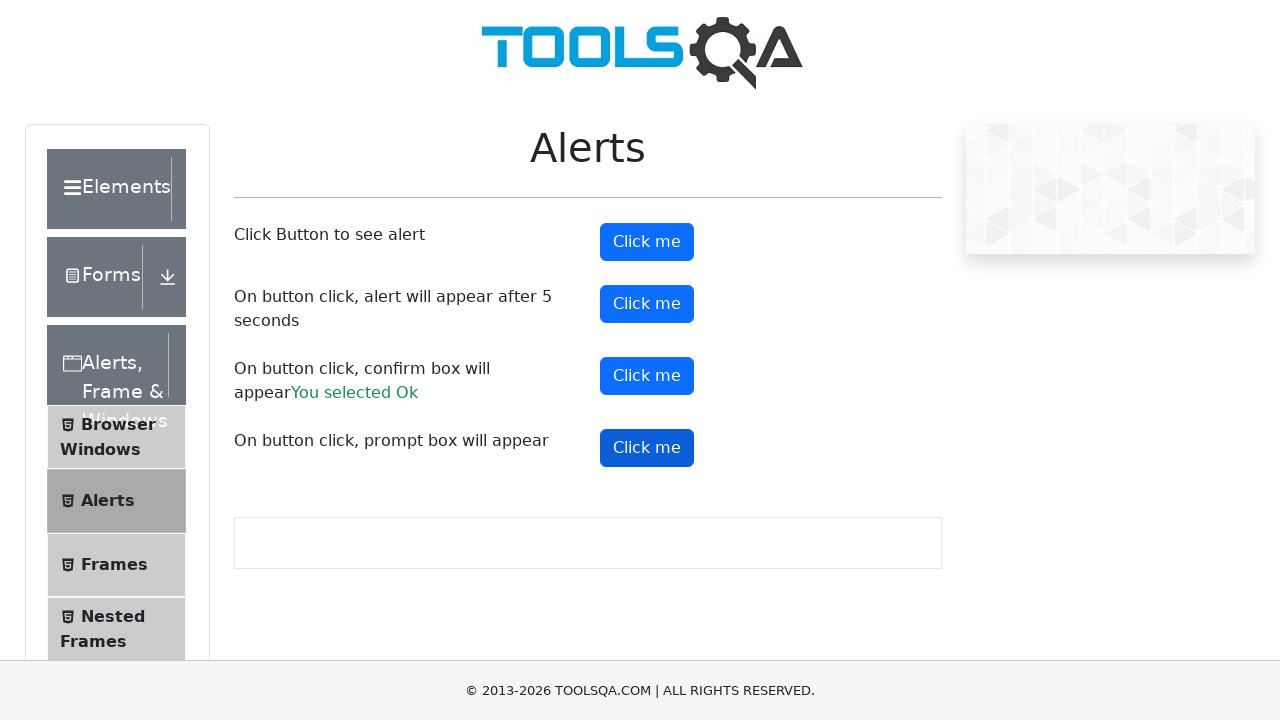

Brief wait for prompt dialog handling to complete
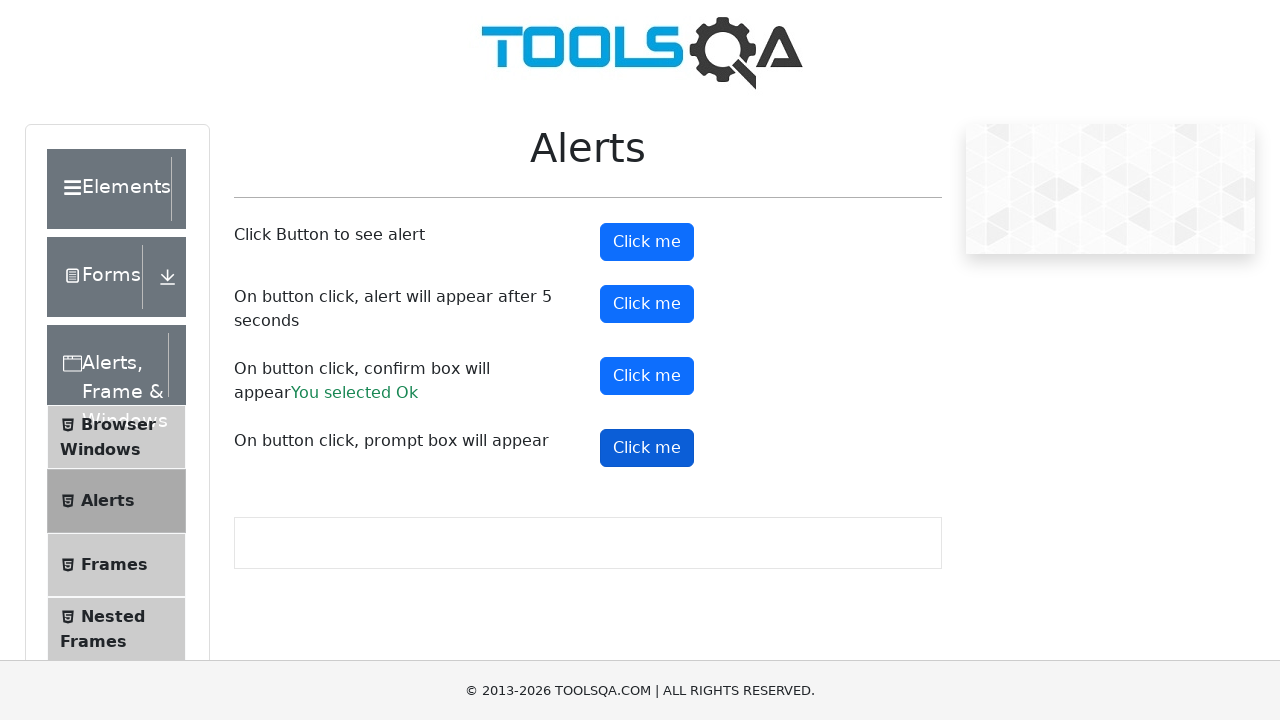

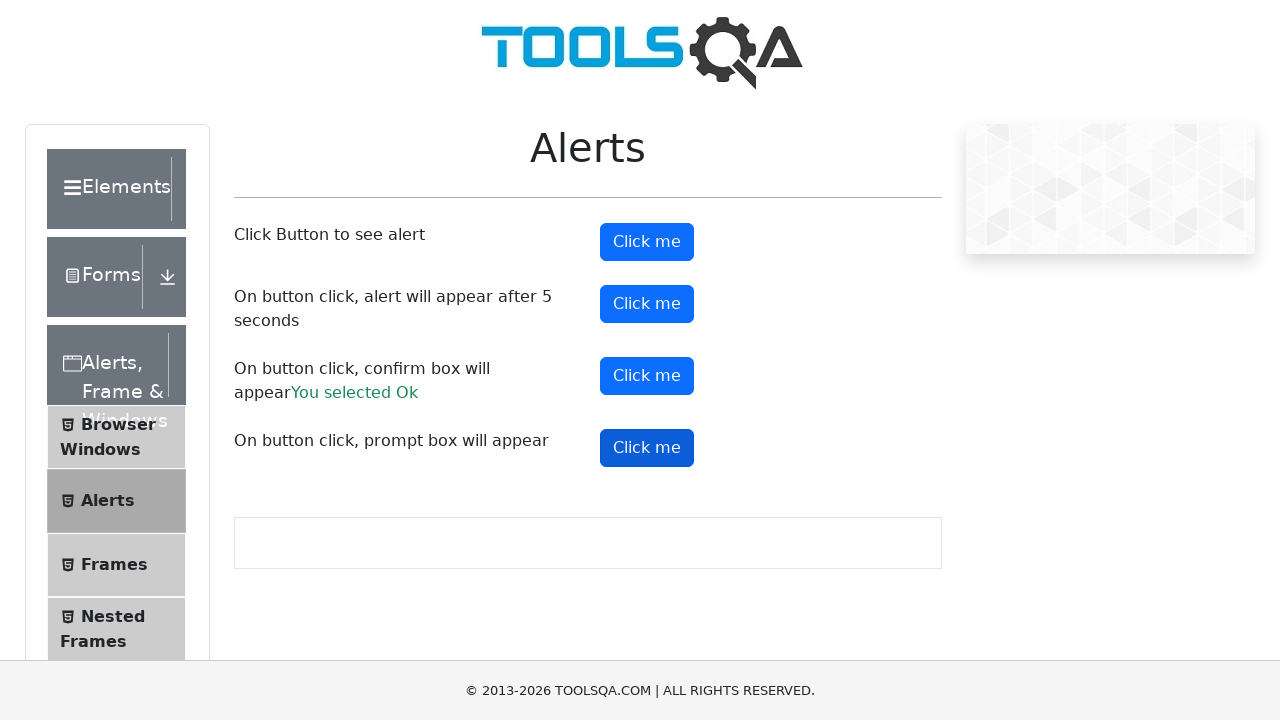